Tests opening links in new windows using Shift+Click keyboard interaction on jQuery UI site

Starting URL: https://jqueryui.com/droppable/

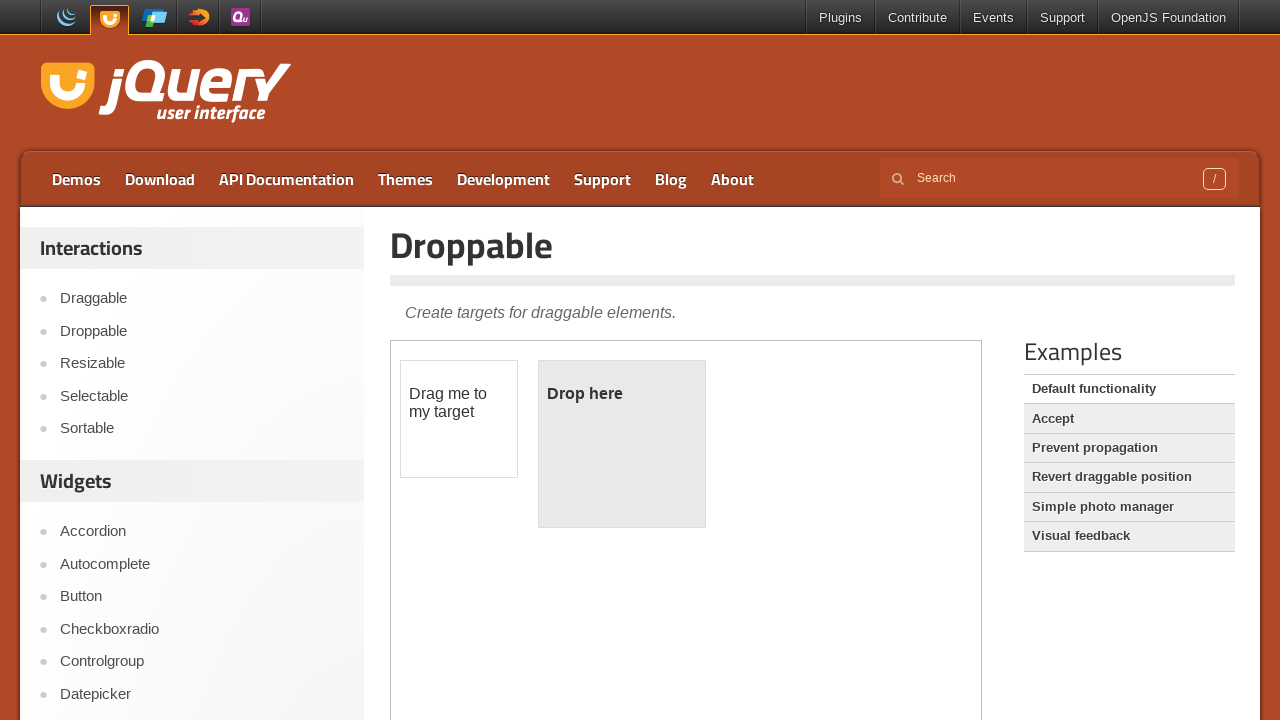

Located the third menu item link element
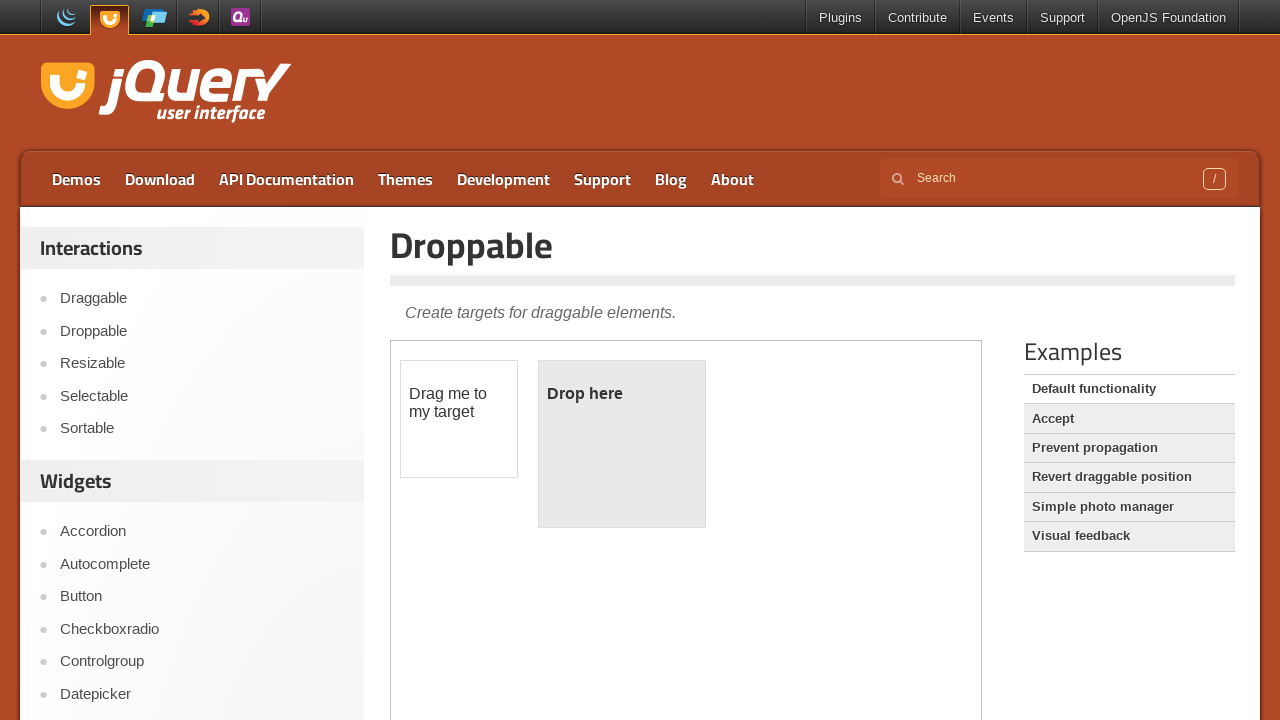

Pressed Shift key down
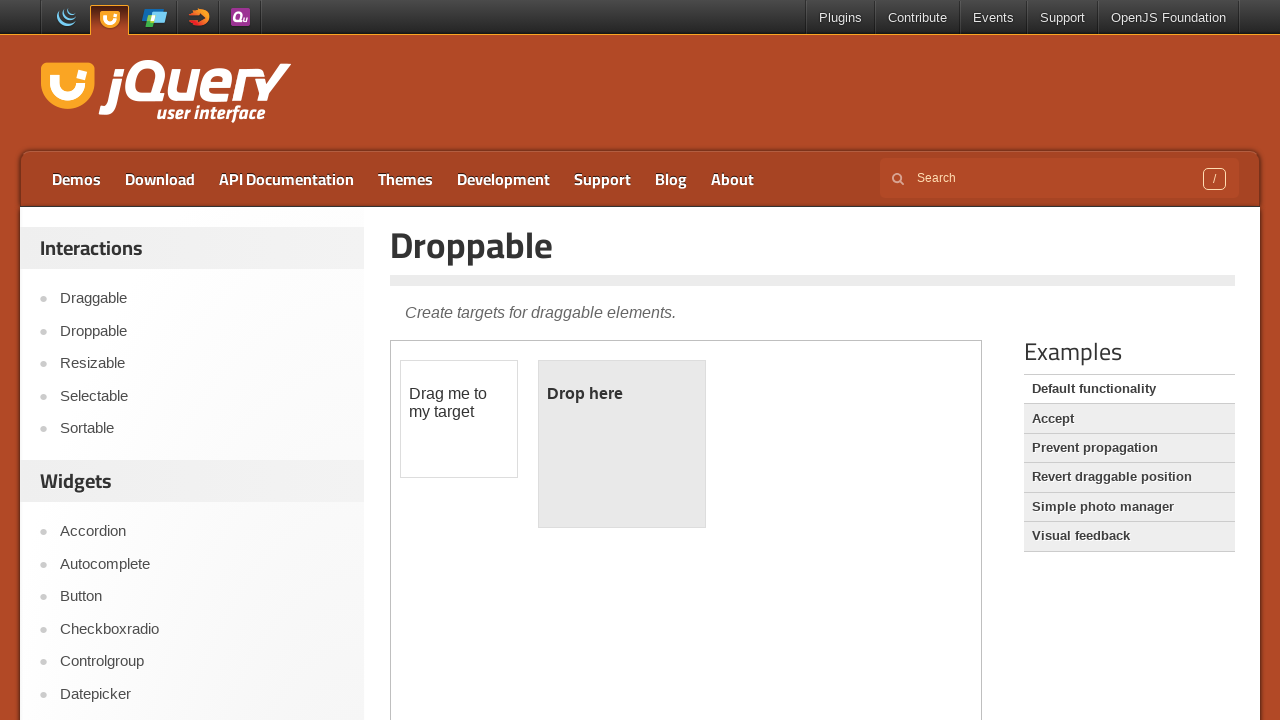

Clicked target link while Shift is pressed to open in new window (first time) at (286, 179) on xpath=//ul[@id='menu-top']/li[3]/a
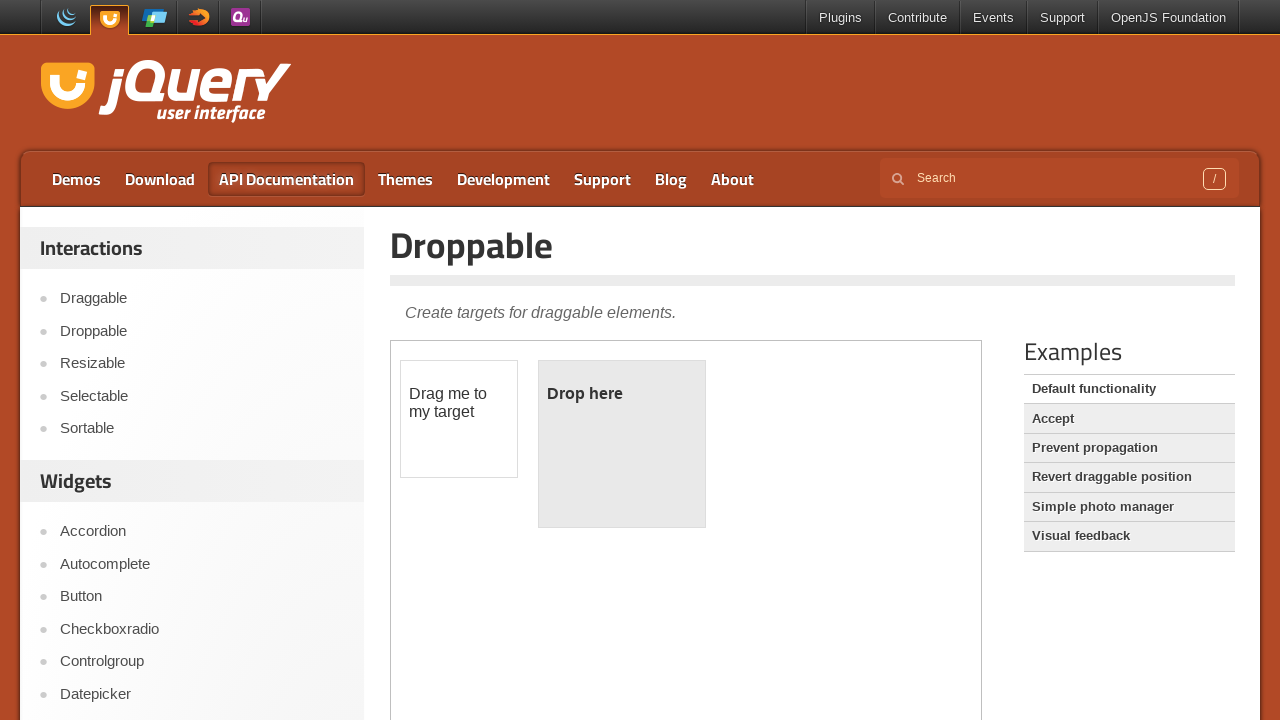

Released Shift key
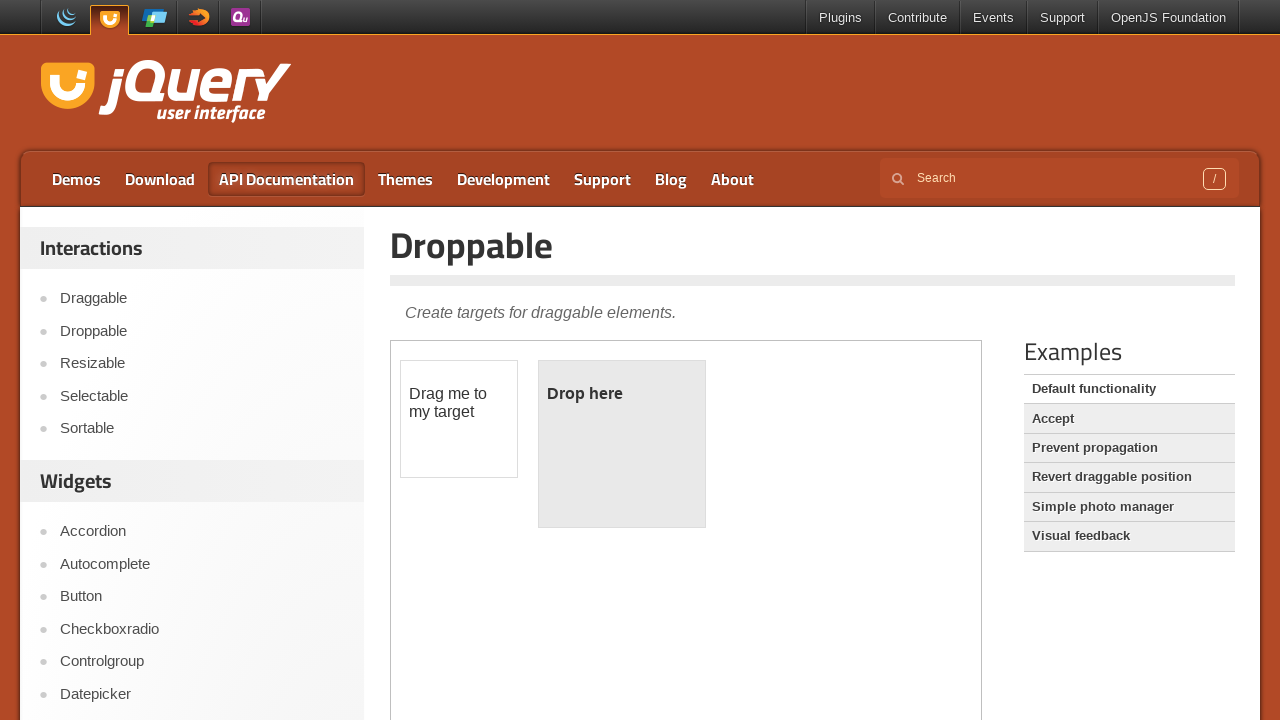

Pressed Shift key down again
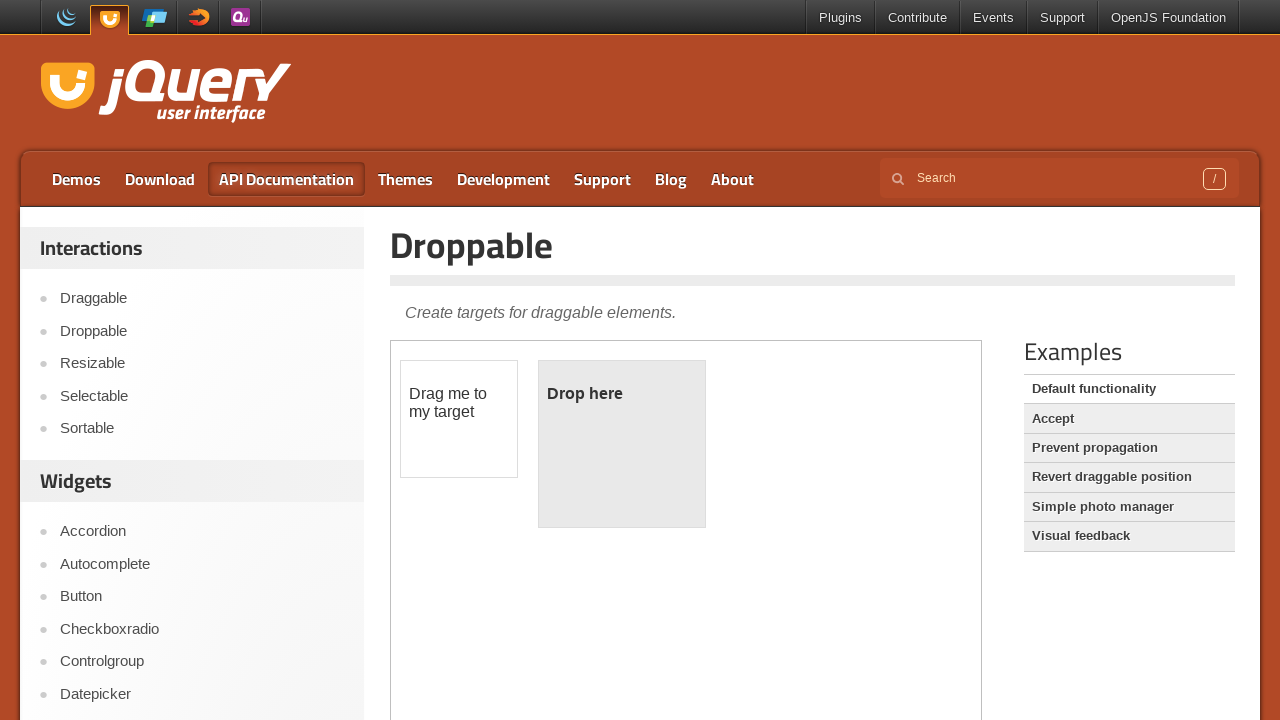

Clicked target link while Shift is pressed to open in new window (second time) at (286, 179) on xpath=//ul[@id='menu-top']/li[3]/a
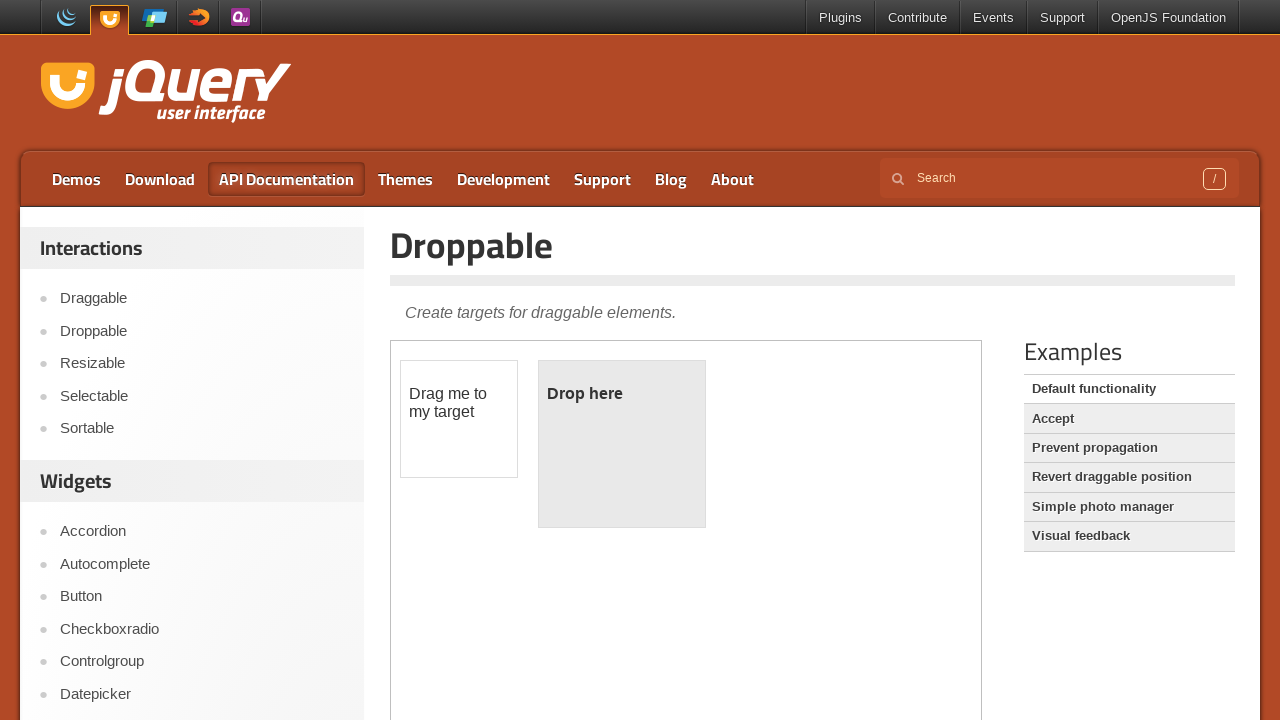

Released Shift key
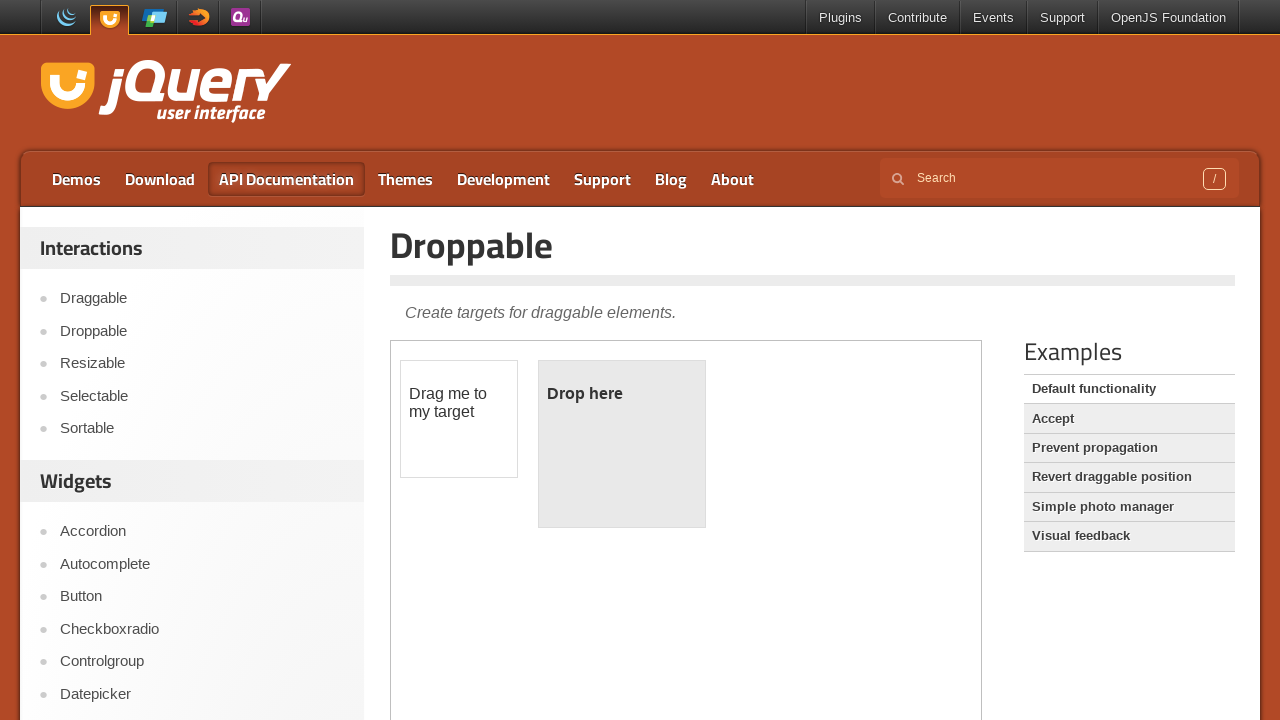

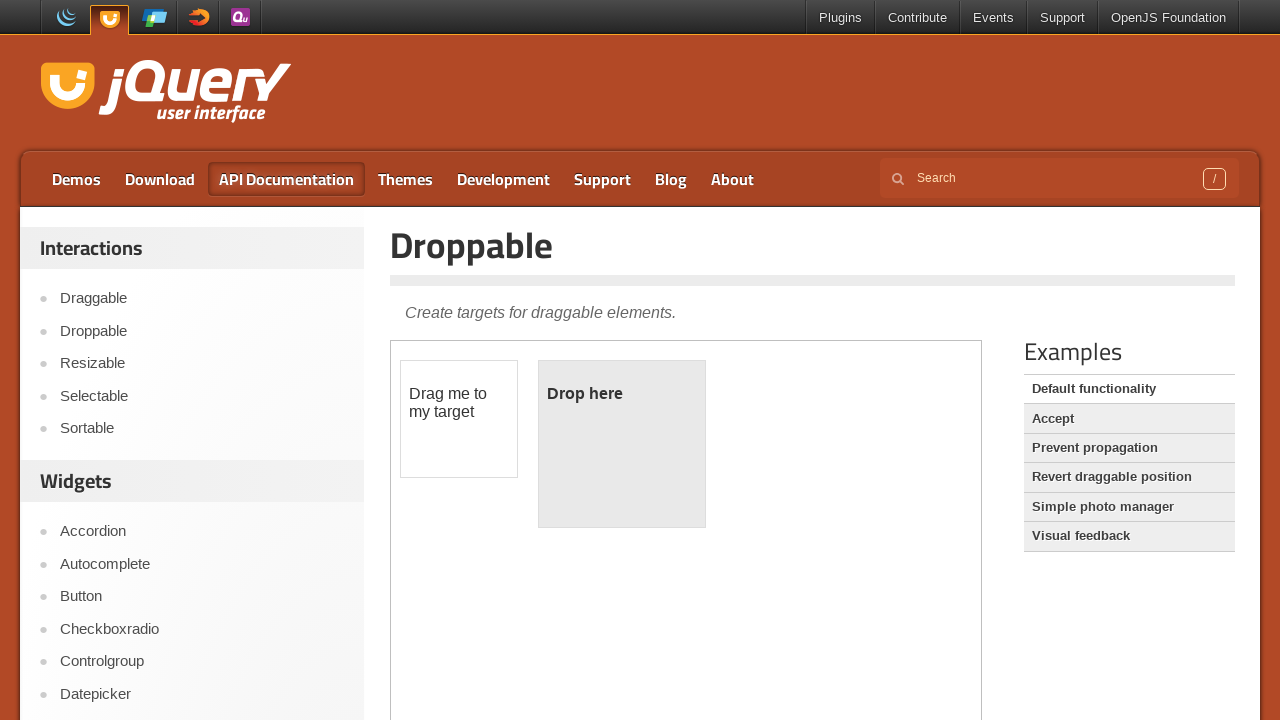